Verifies that all form fields on the feedback page are initially empty, checkboxes are unchecked, "Don't know" is selected for gender, and the send button has correct styling.

Starting URL: https://kristinek.github.io/site/tasks/provide_feedback

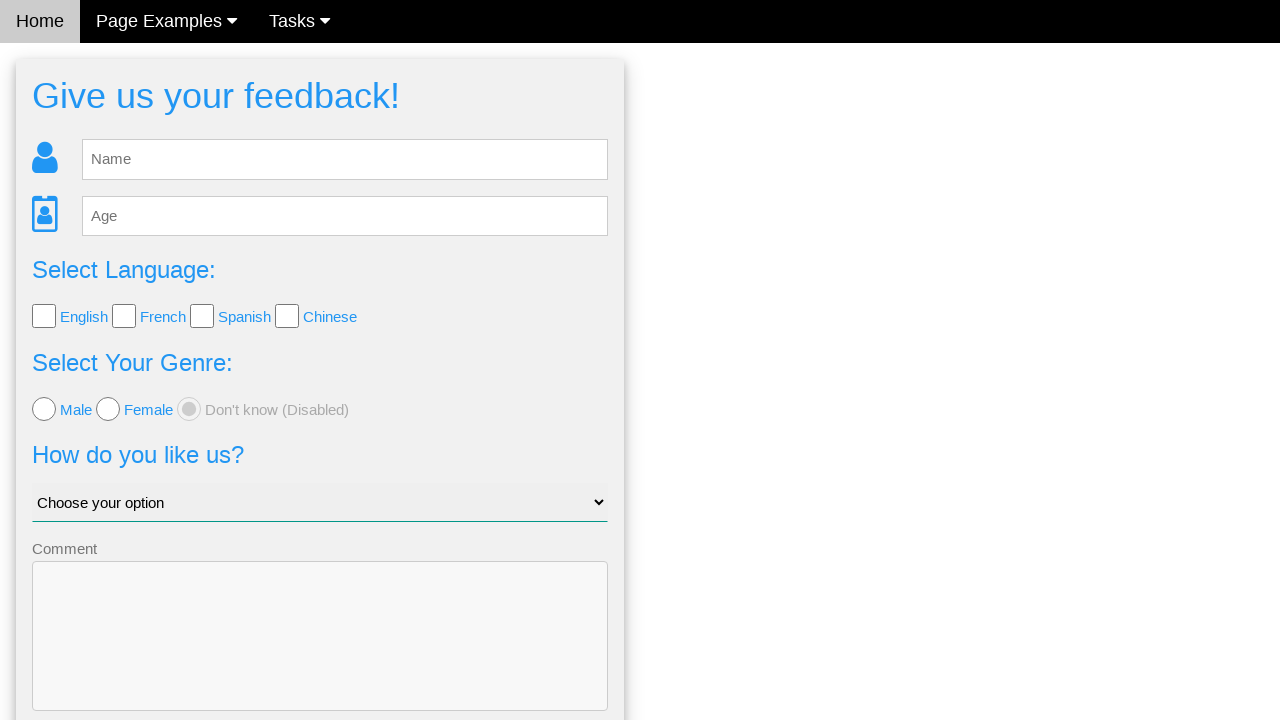

Navigated to feedback page
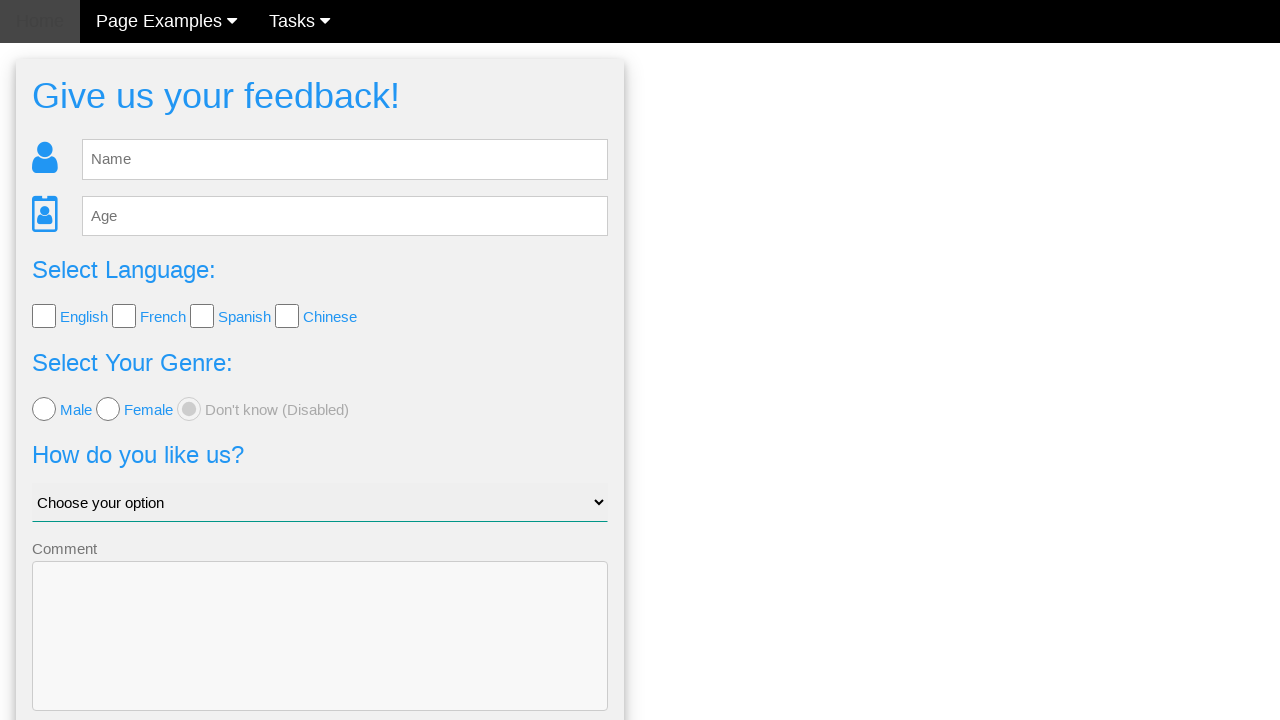

Located name input field
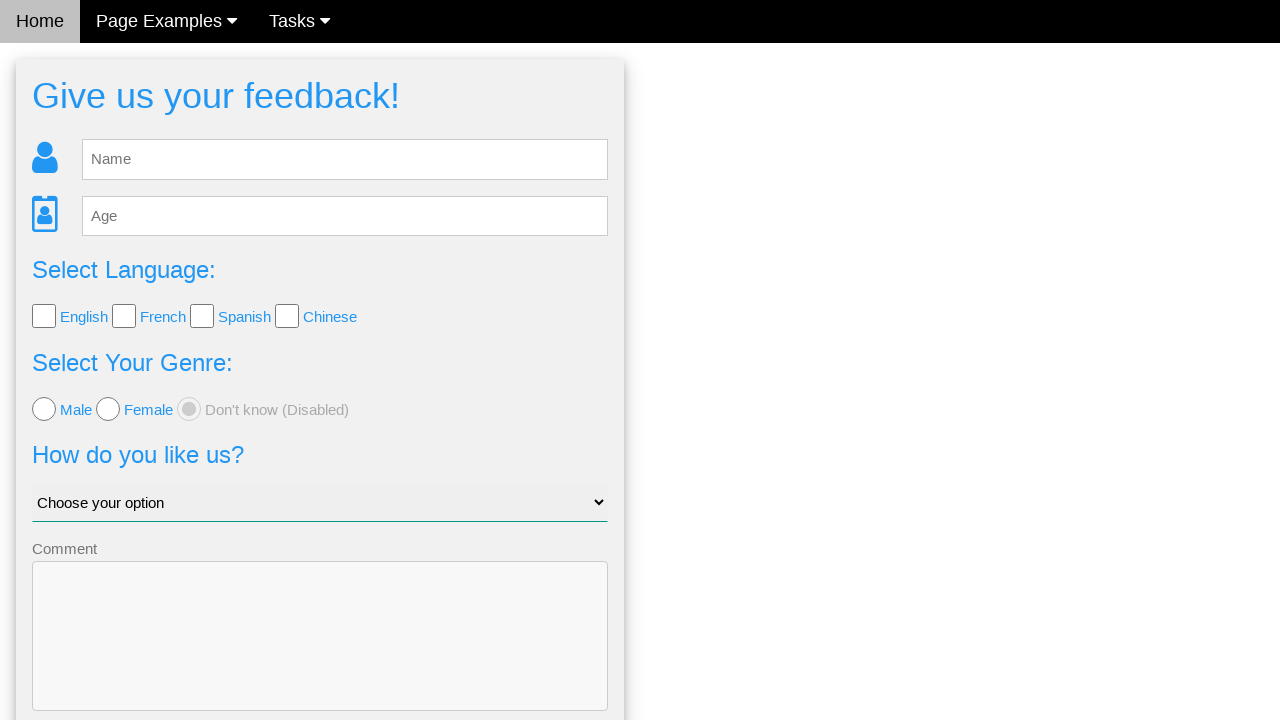

Verified name field is empty
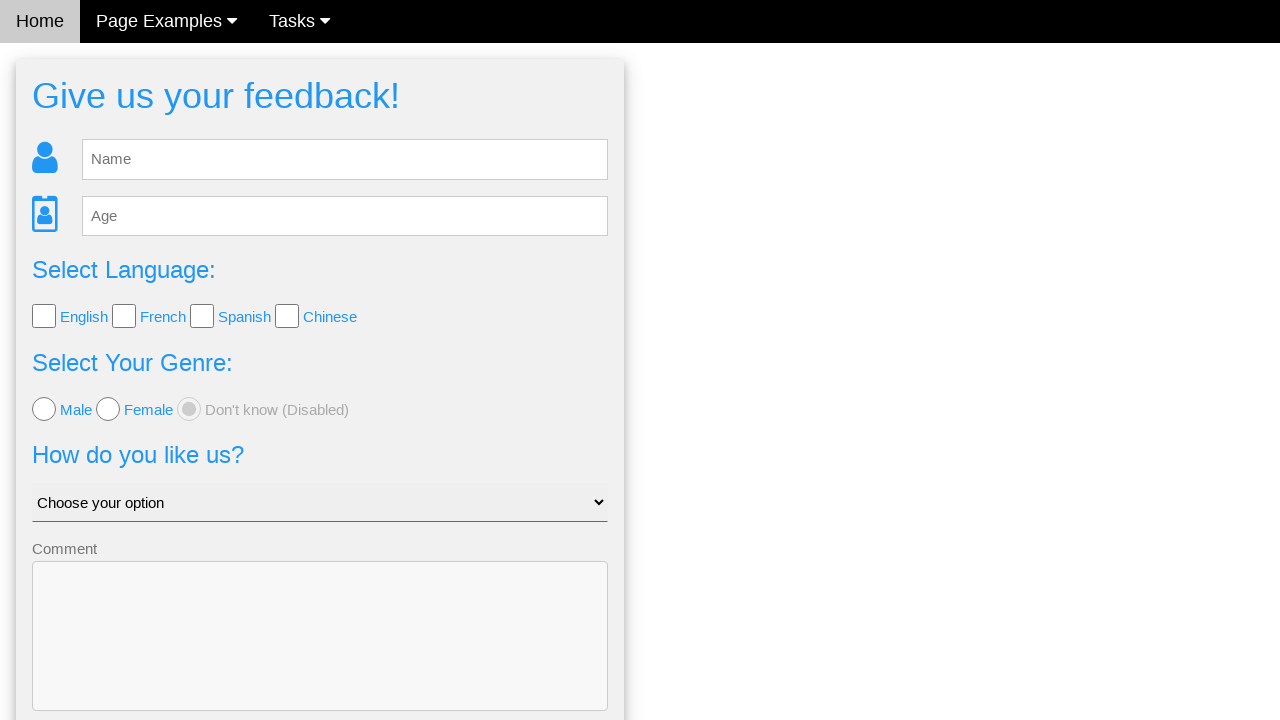

Located age input field
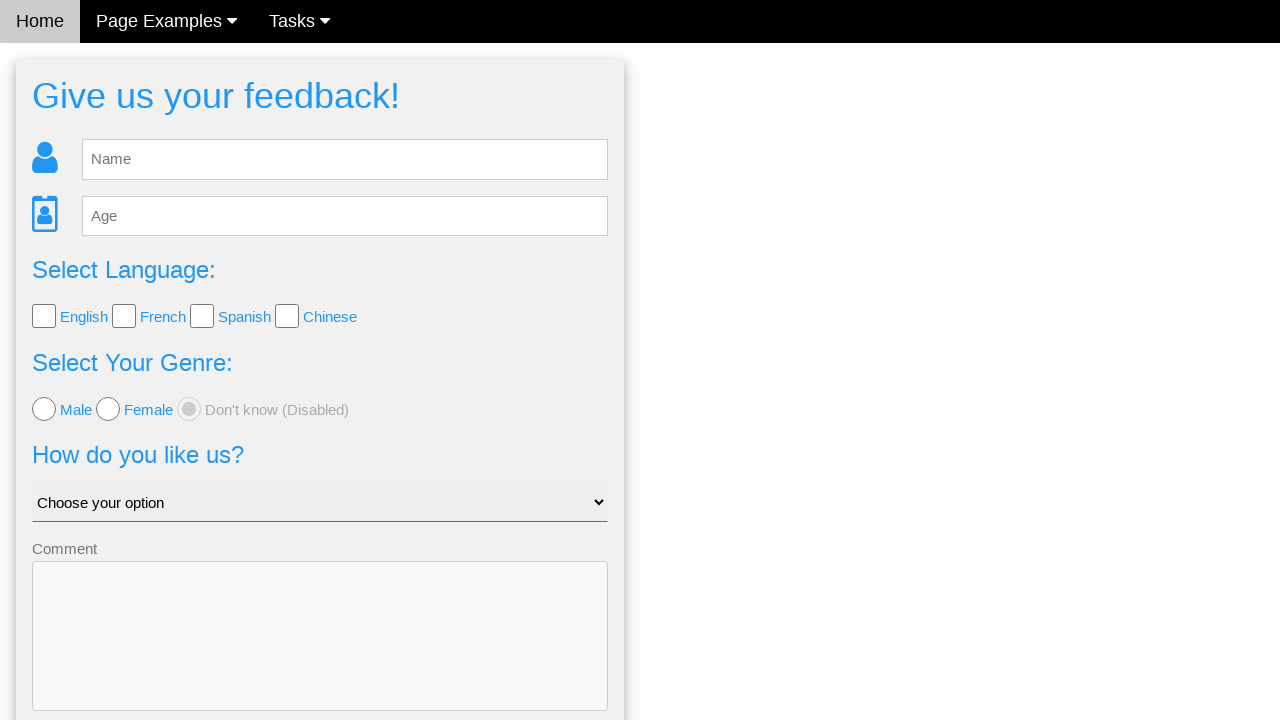

Verified age field is empty
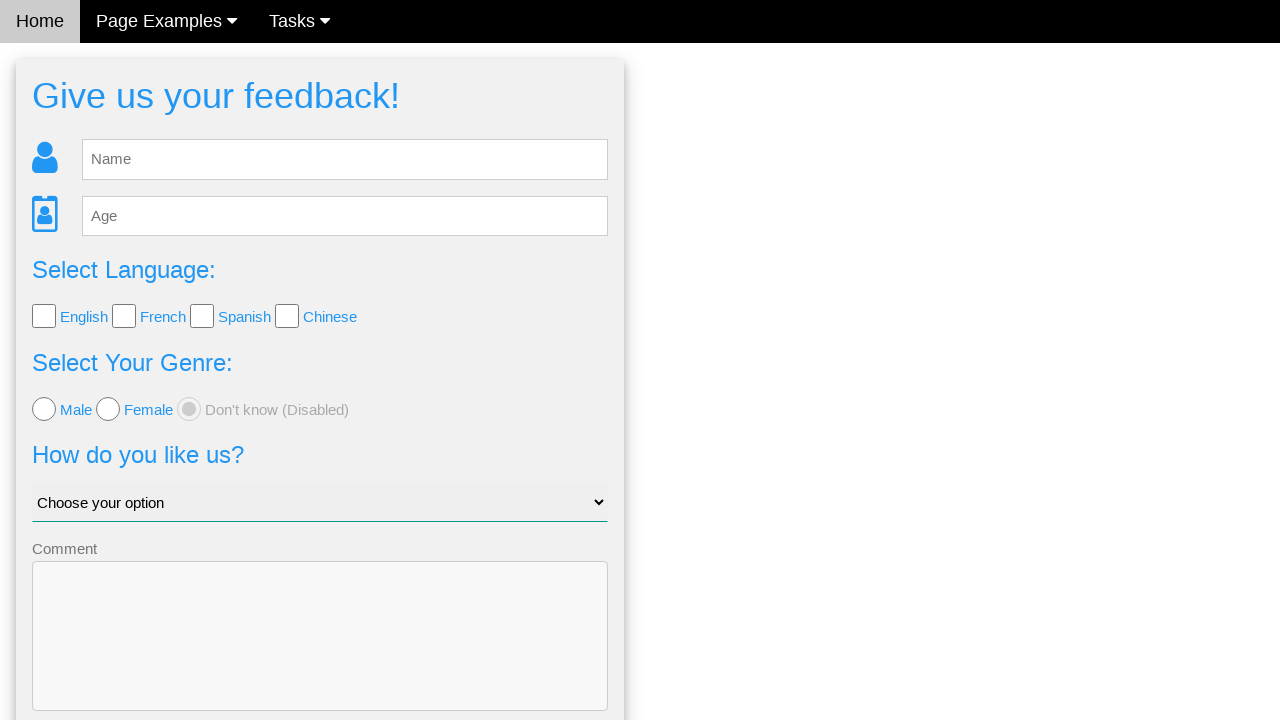

Verified English checkbox is unchecked
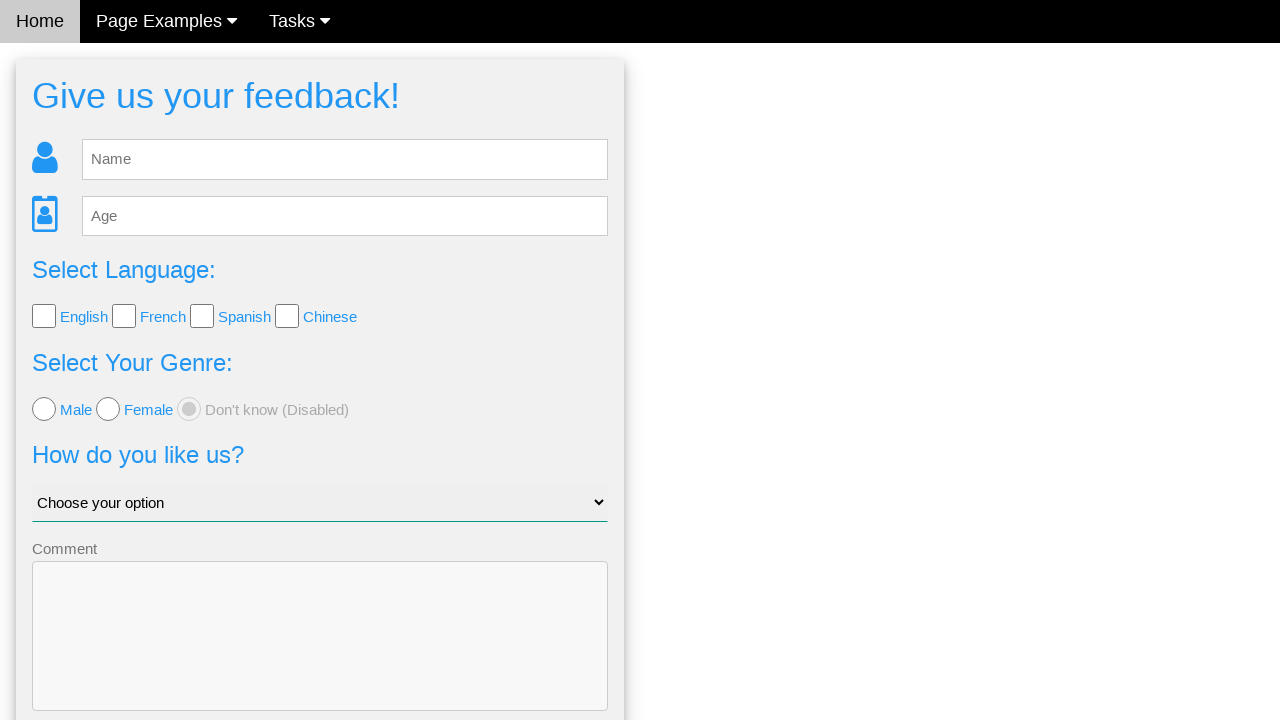

Verified French checkbox is unchecked
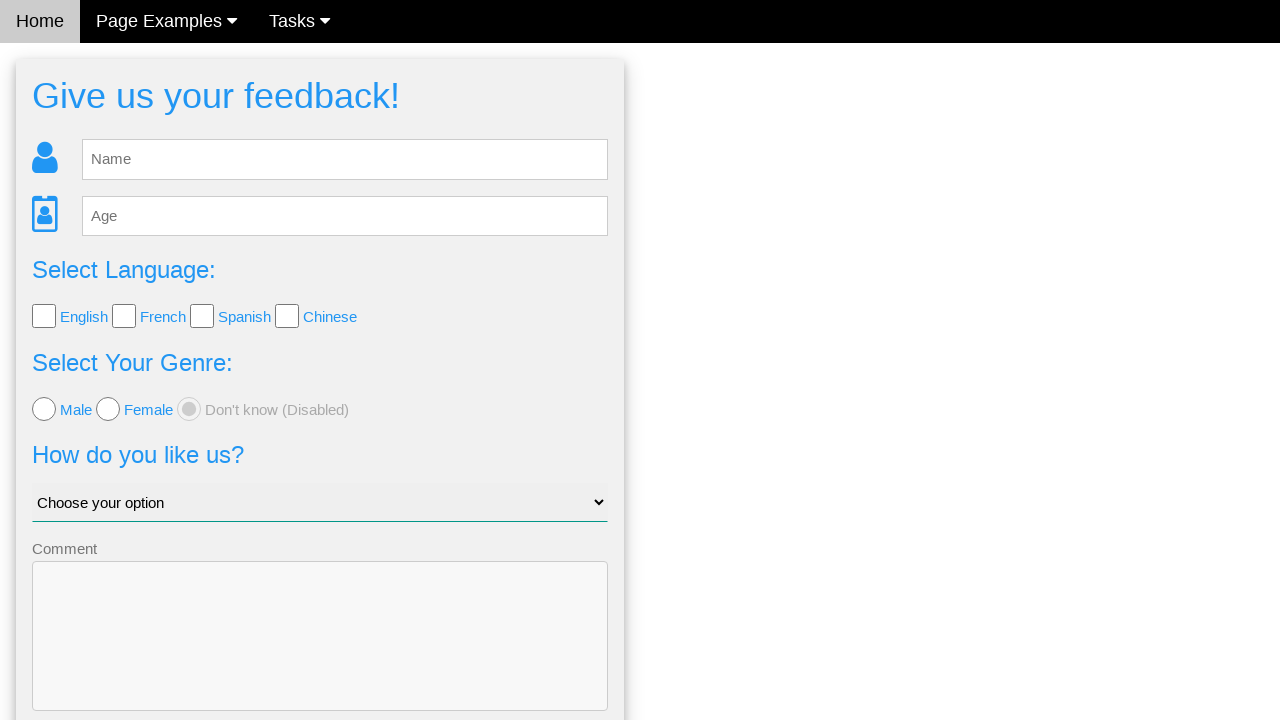

Verified Spanish checkbox is unchecked
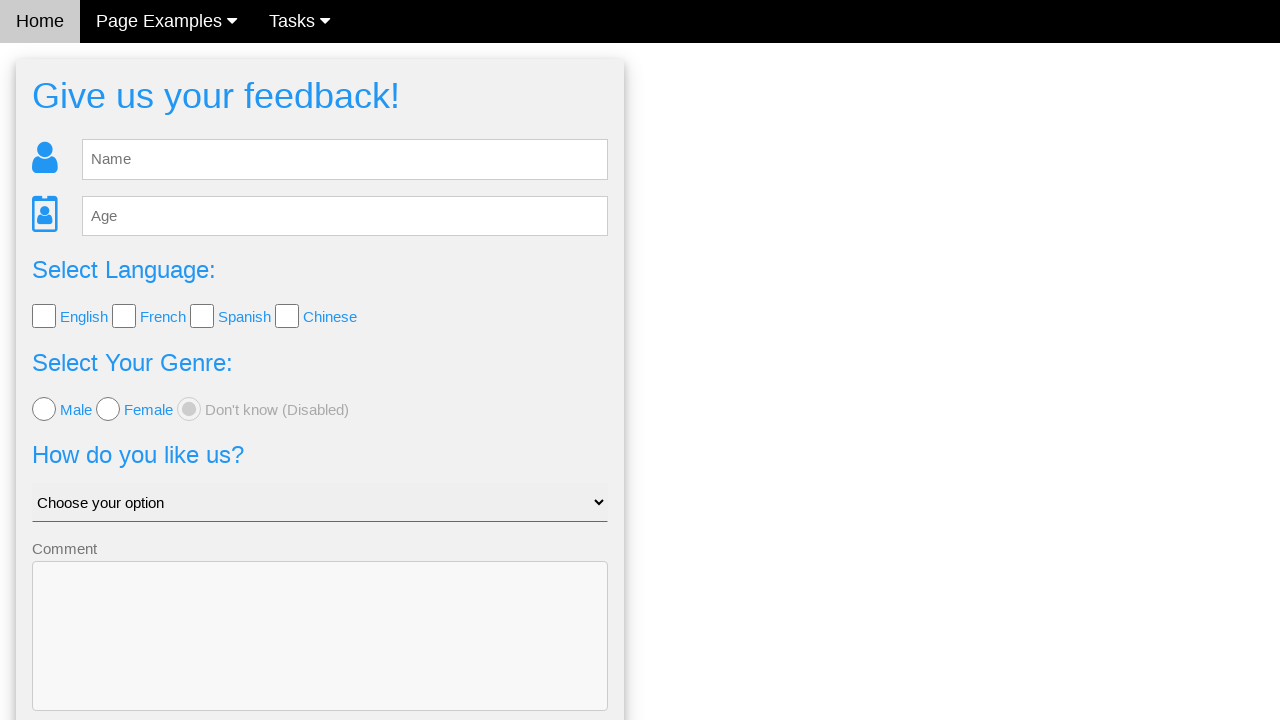

Verified Chinese checkbox is unchecked
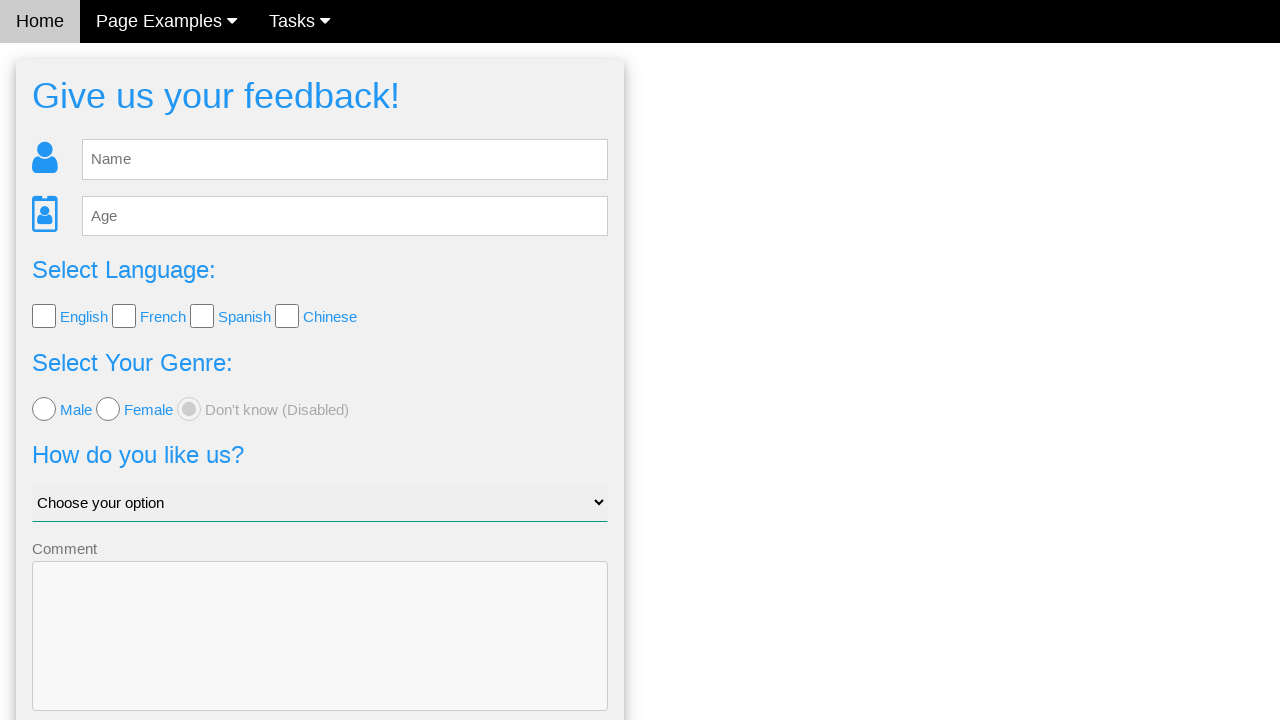

Verified male radio button is unchecked
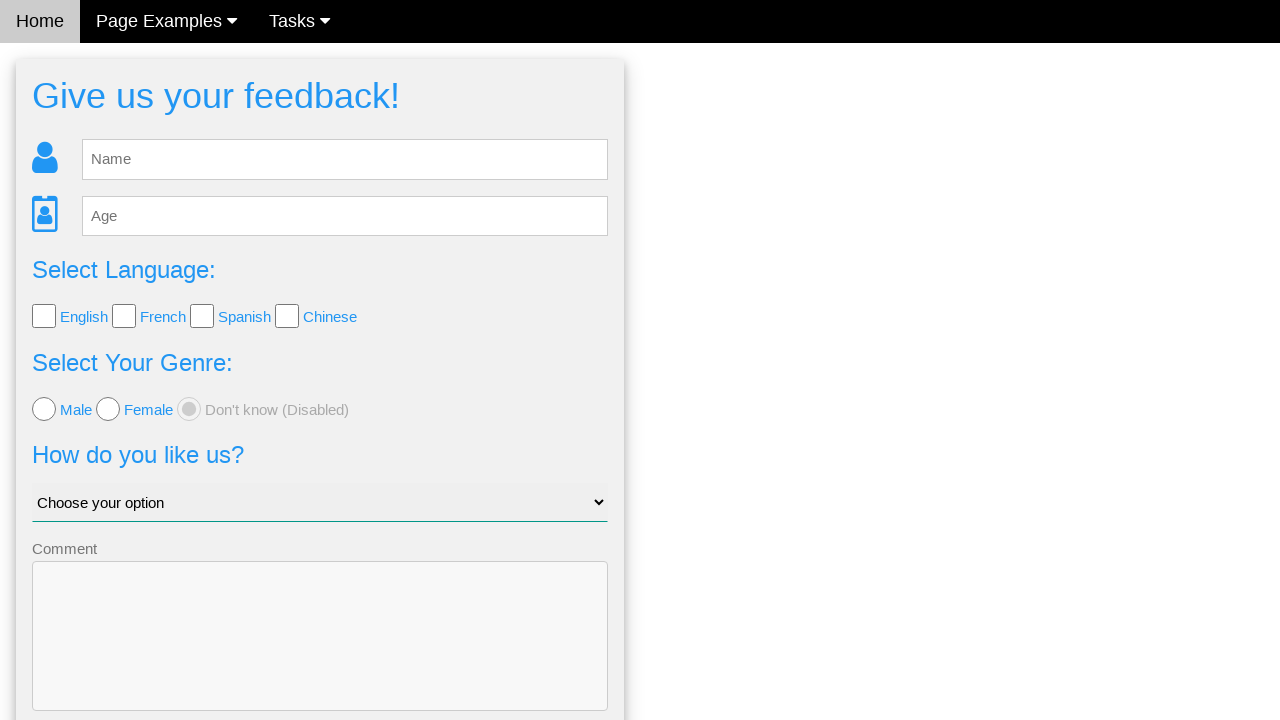

Verified female radio button is unchecked
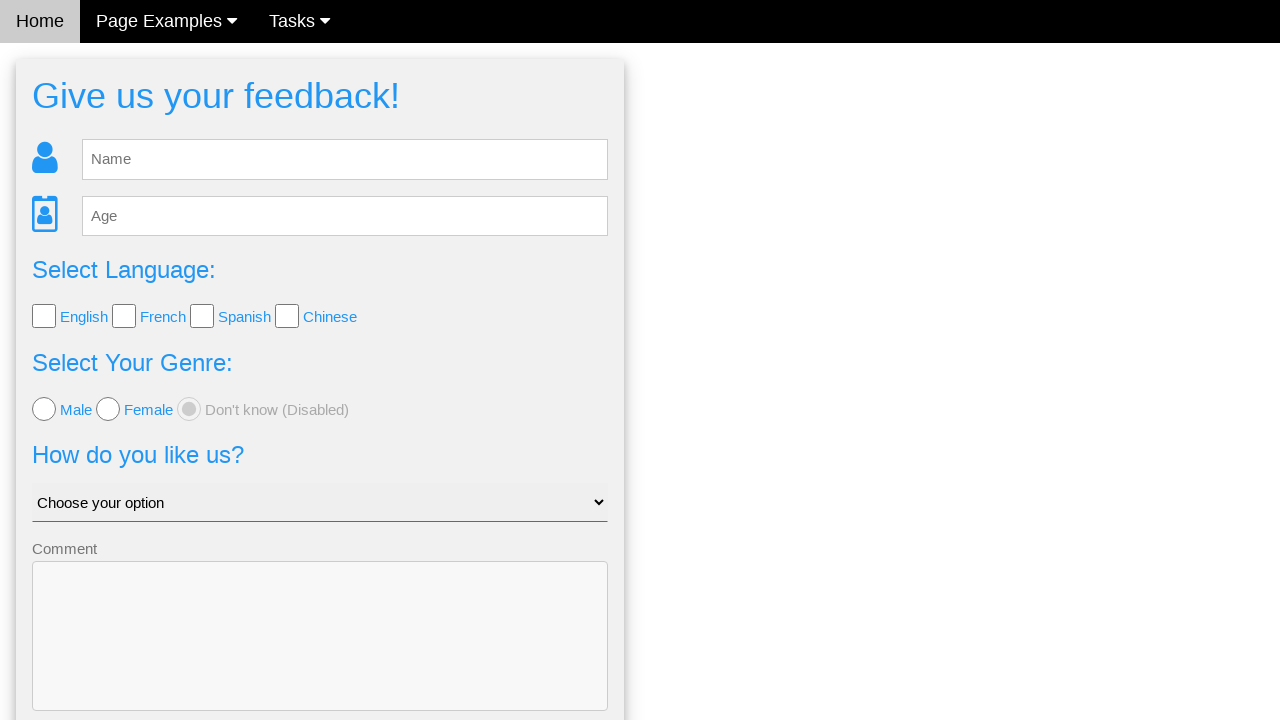

Verified 'Don't know' radio button is selected
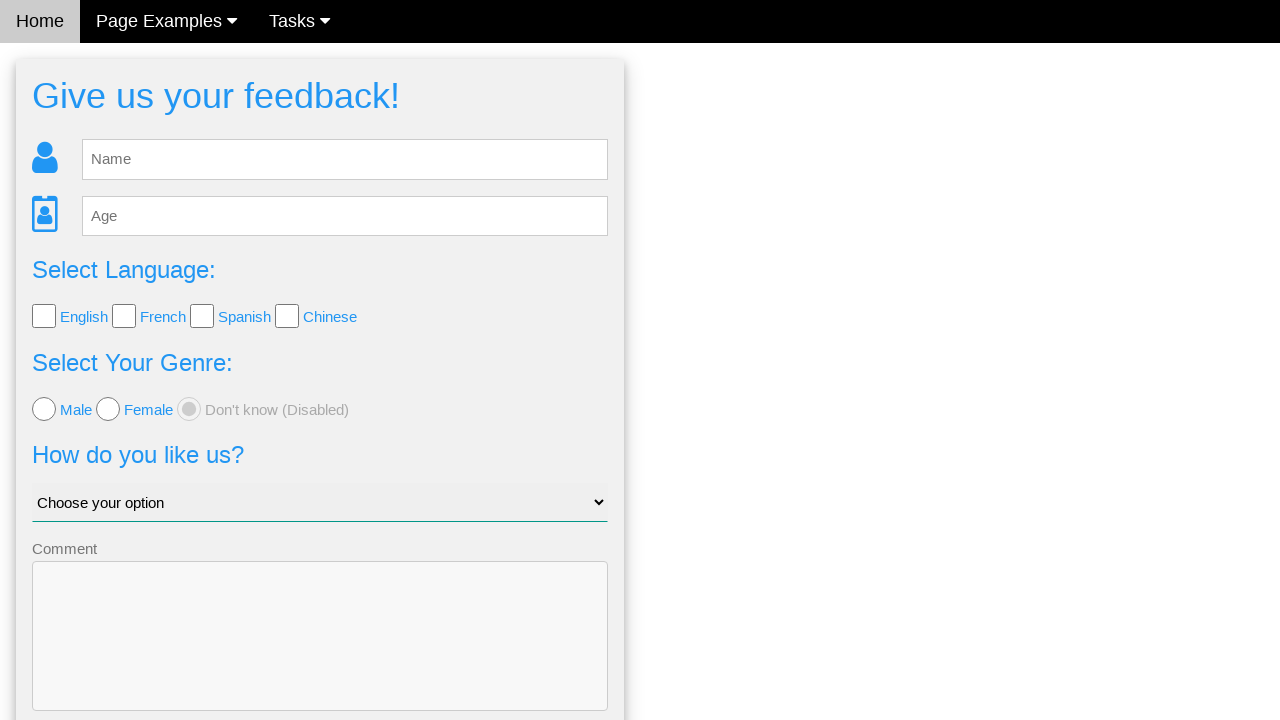

Located dropdown field
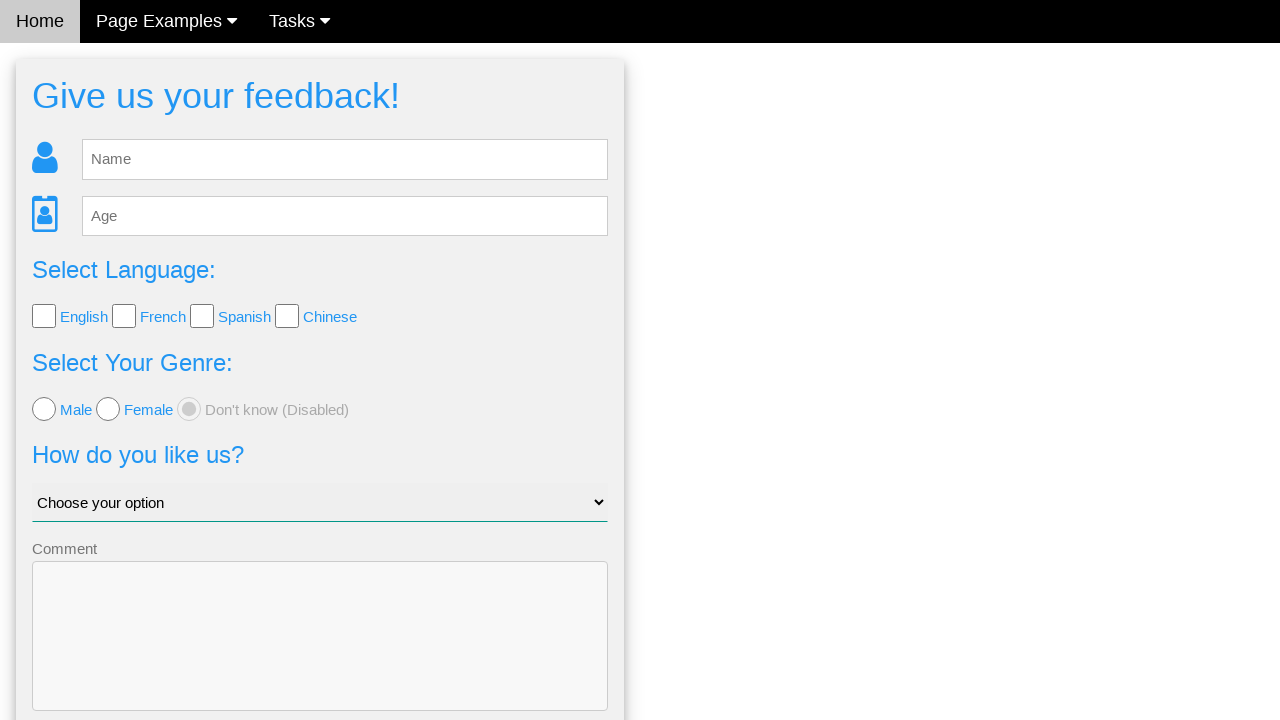

Verified dropdown has default option selected
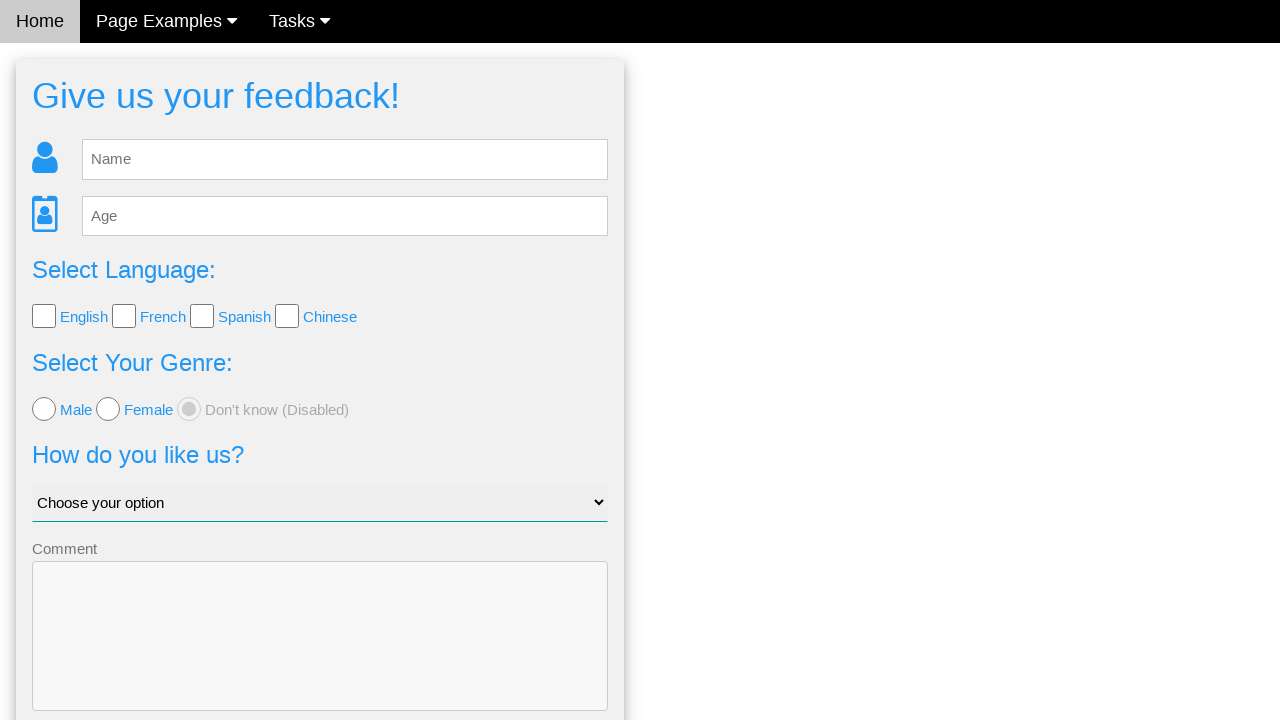

Verified comment textarea is empty
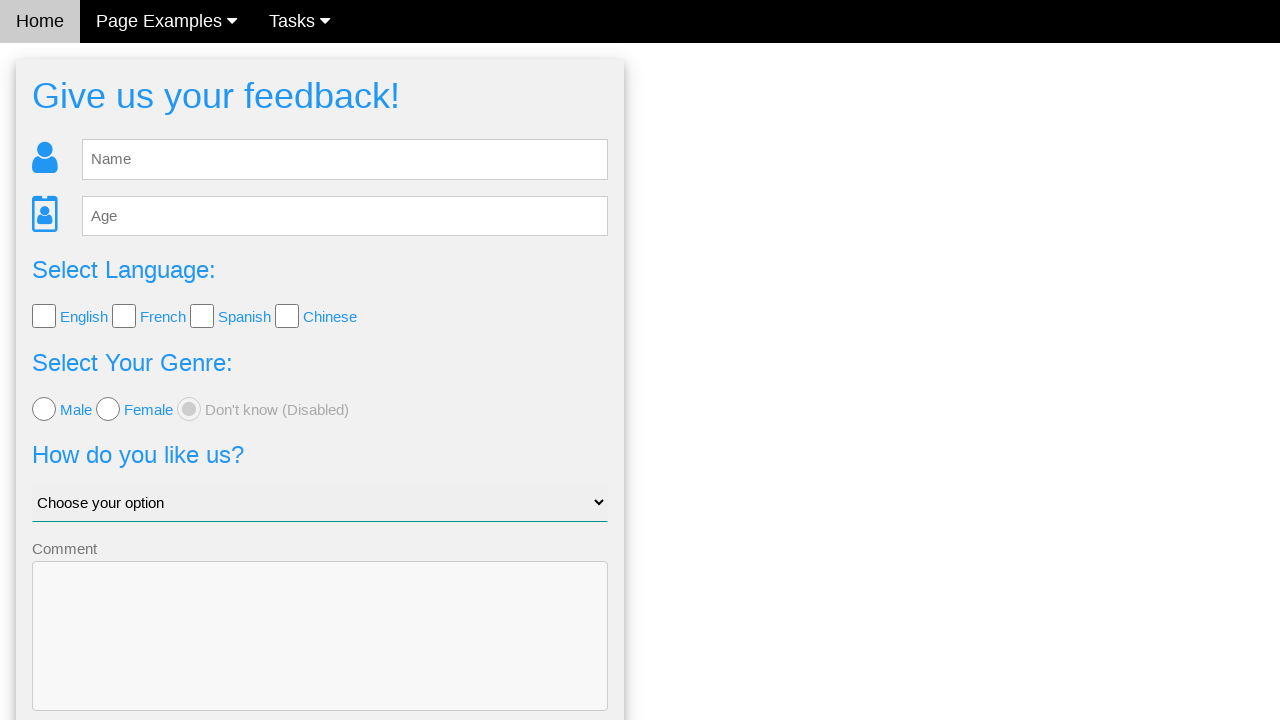

Located send button
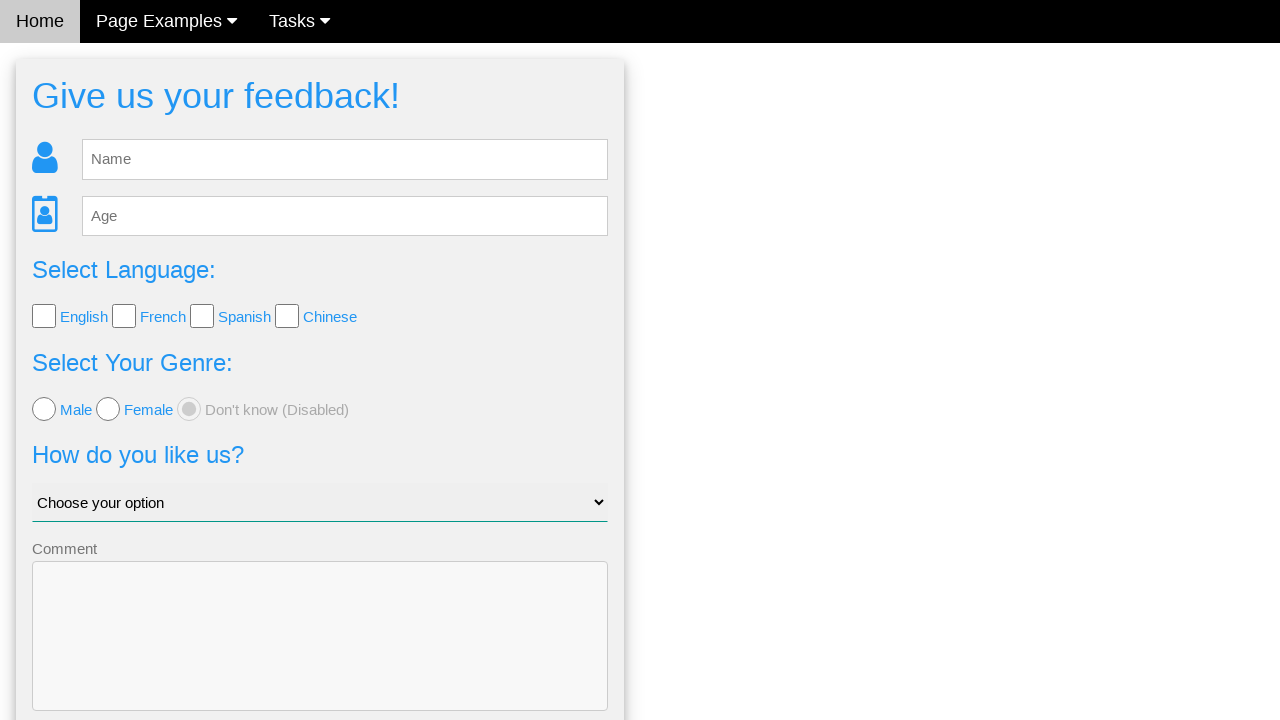

Verified send button is visible with correct styling (blue background)
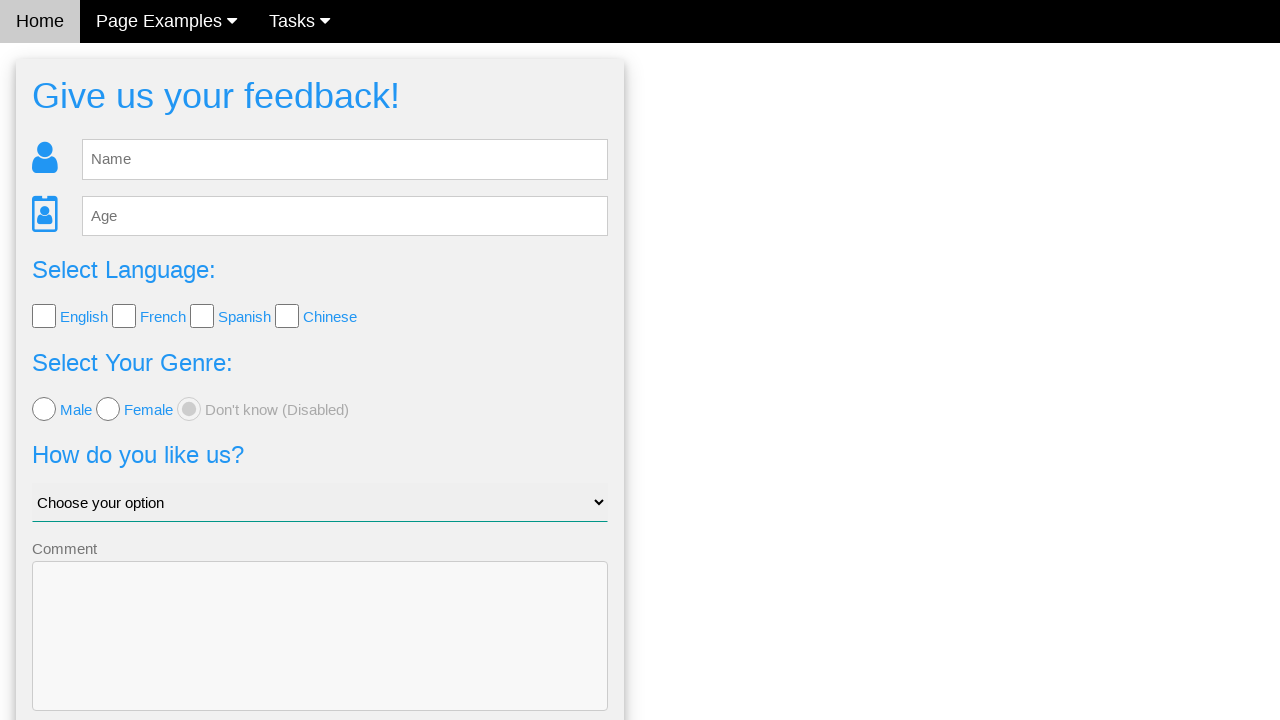

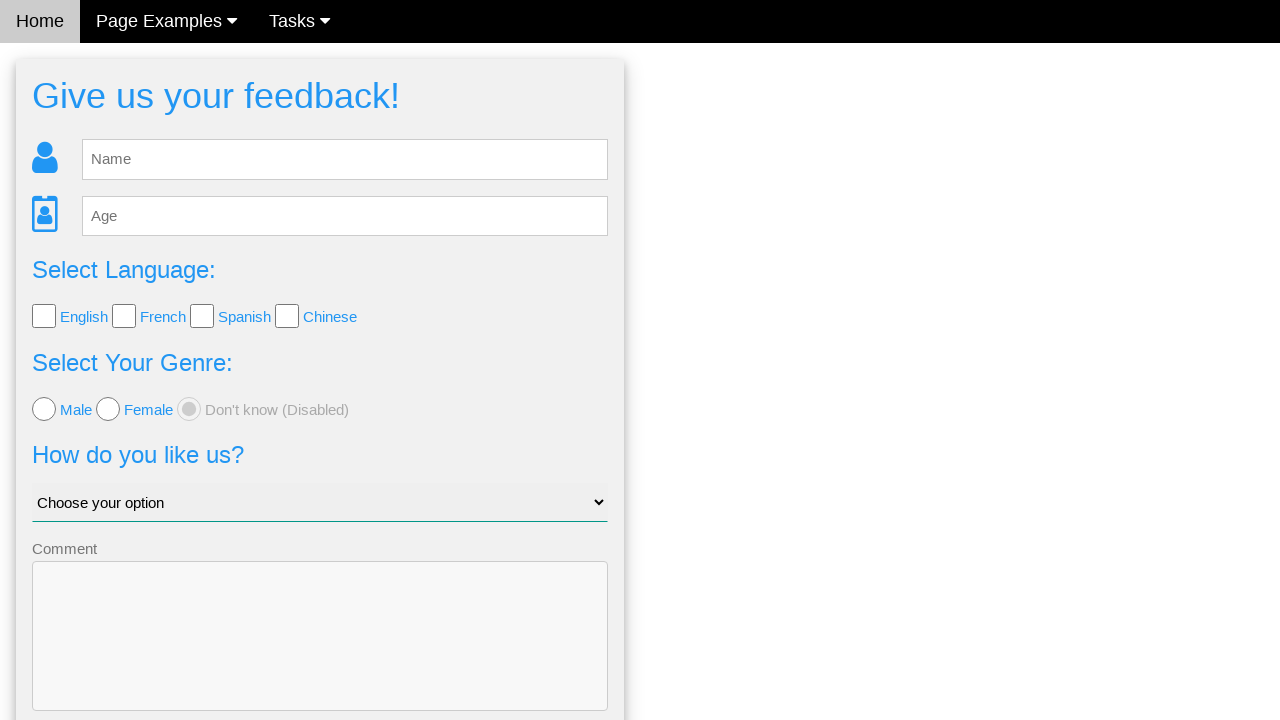